Tests browser back button navigation between filter views

Starting URL: https://demo.playwright.dev/todomvc

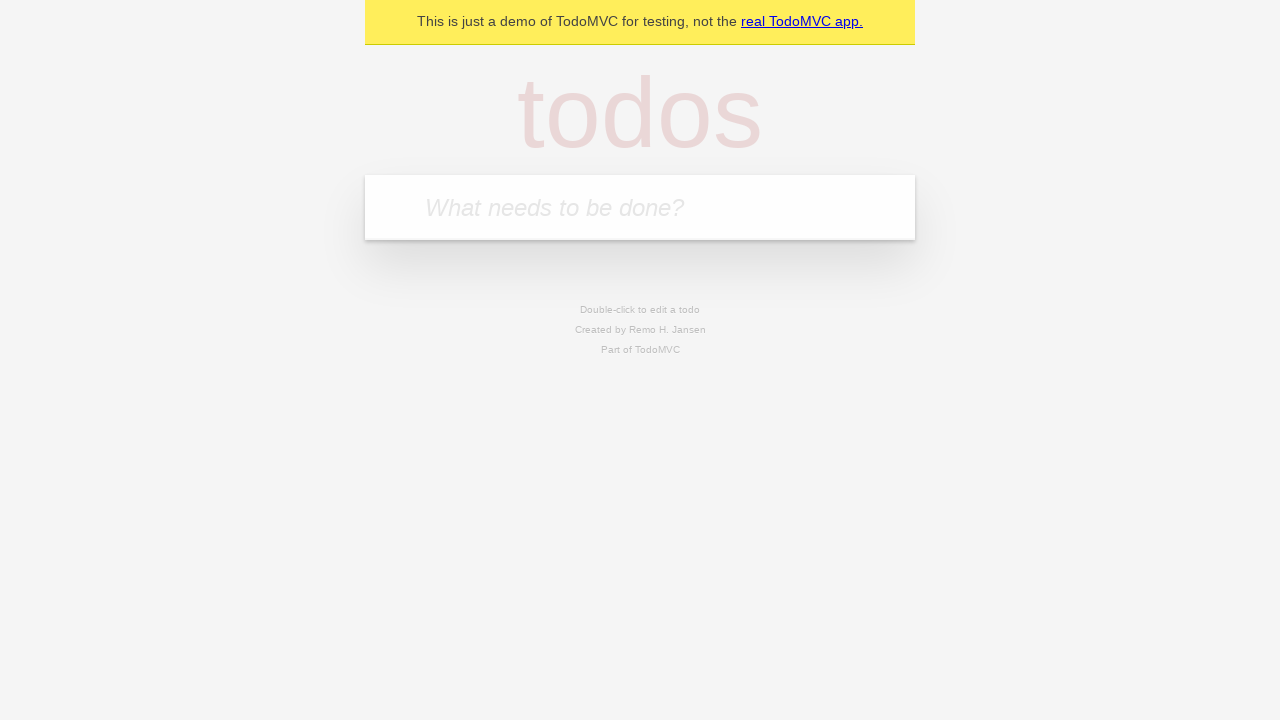

Filled todo input with 'buy some cheese' on internal:attr=[placeholder="What needs to be done?"i]
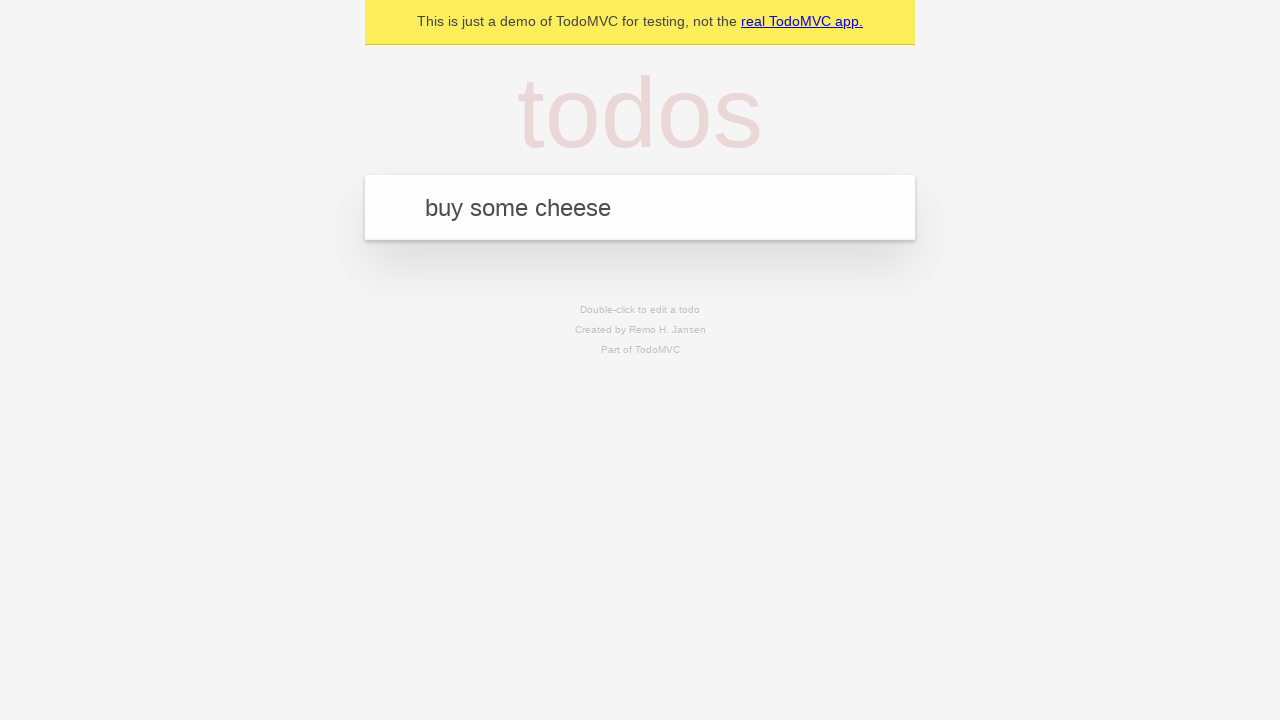

Pressed Enter to create todo 'buy some cheese' on internal:attr=[placeholder="What needs to be done?"i]
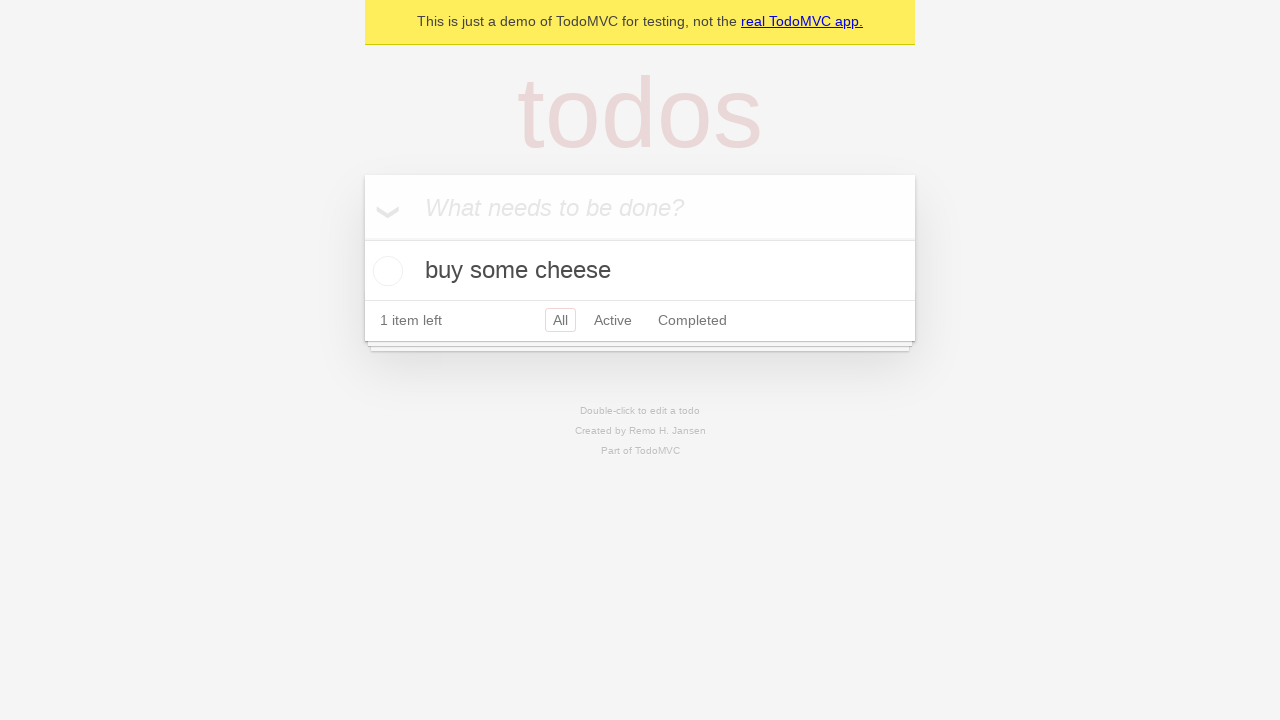

Filled todo input with 'feed the cat' on internal:attr=[placeholder="What needs to be done?"i]
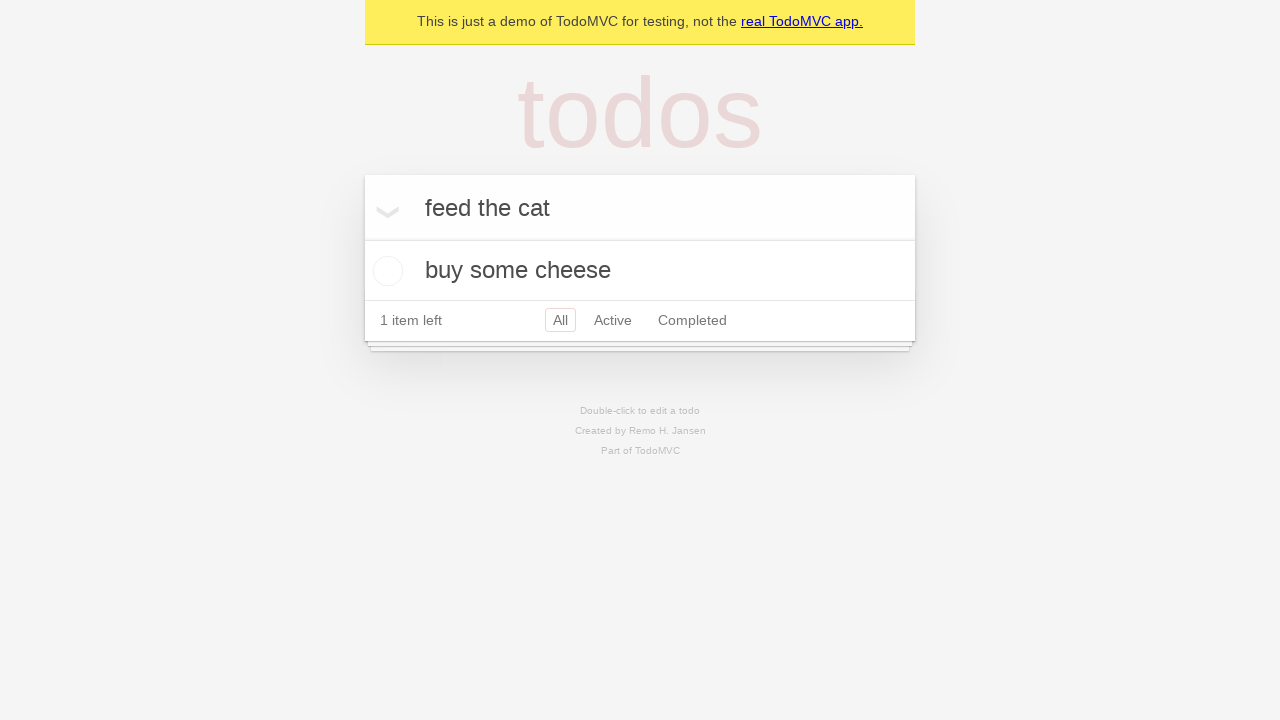

Pressed Enter to create todo 'feed the cat' on internal:attr=[placeholder="What needs to be done?"i]
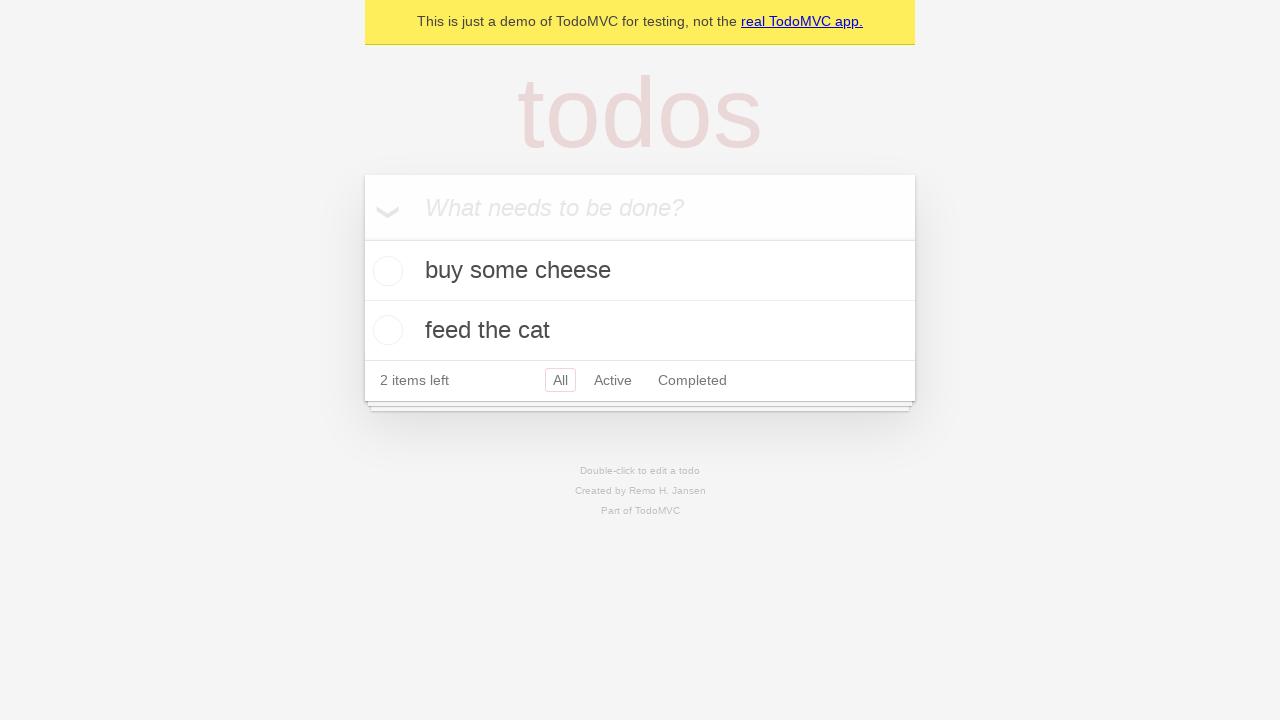

Filled todo input with 'book a doctors appointment' on internal:attr=[placeholder="What needs to be done?"i]
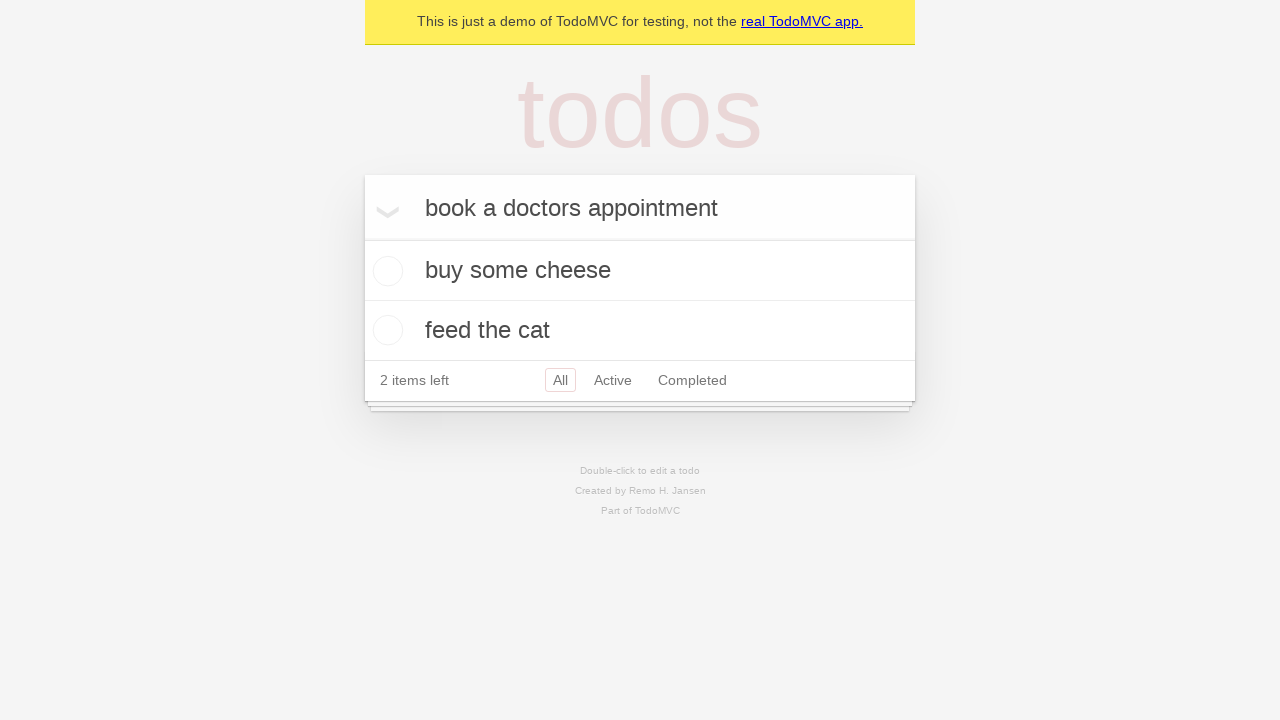

Pressed Enter to create todo 'book a doctors appointment' on internal:attr=[placeholder="What needs to be done?"i]
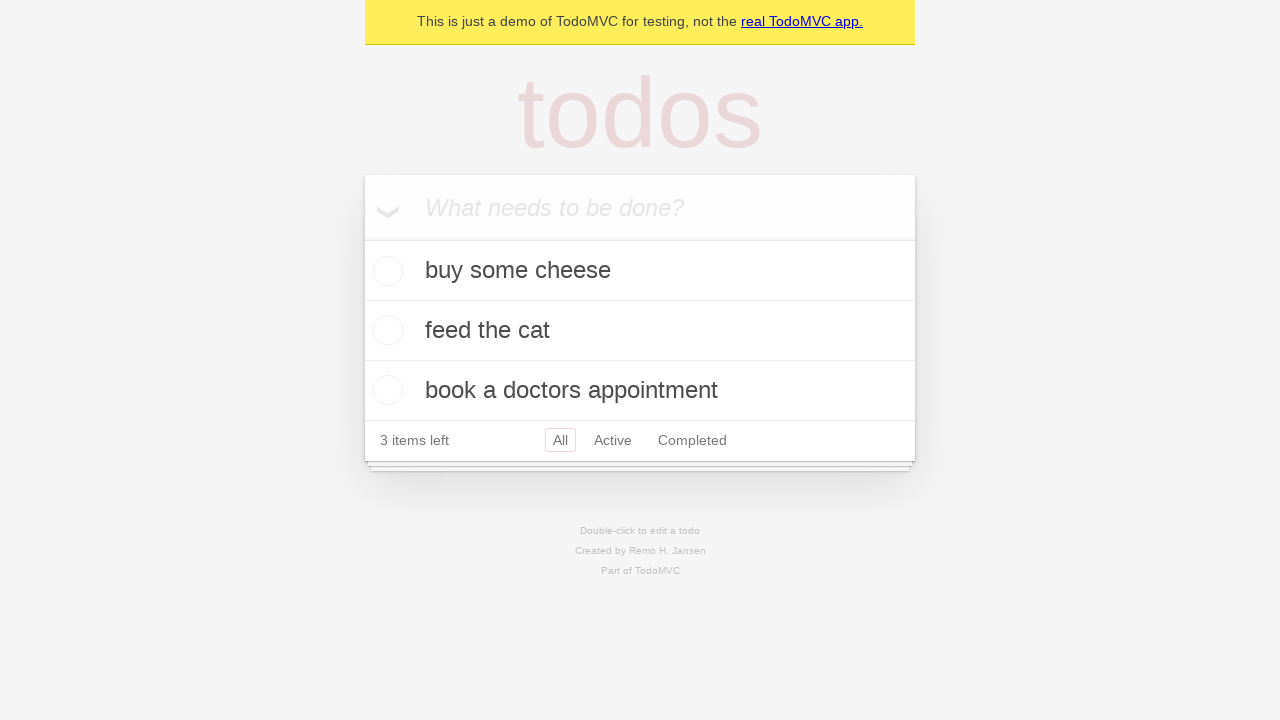

Waited for all three todos to be created
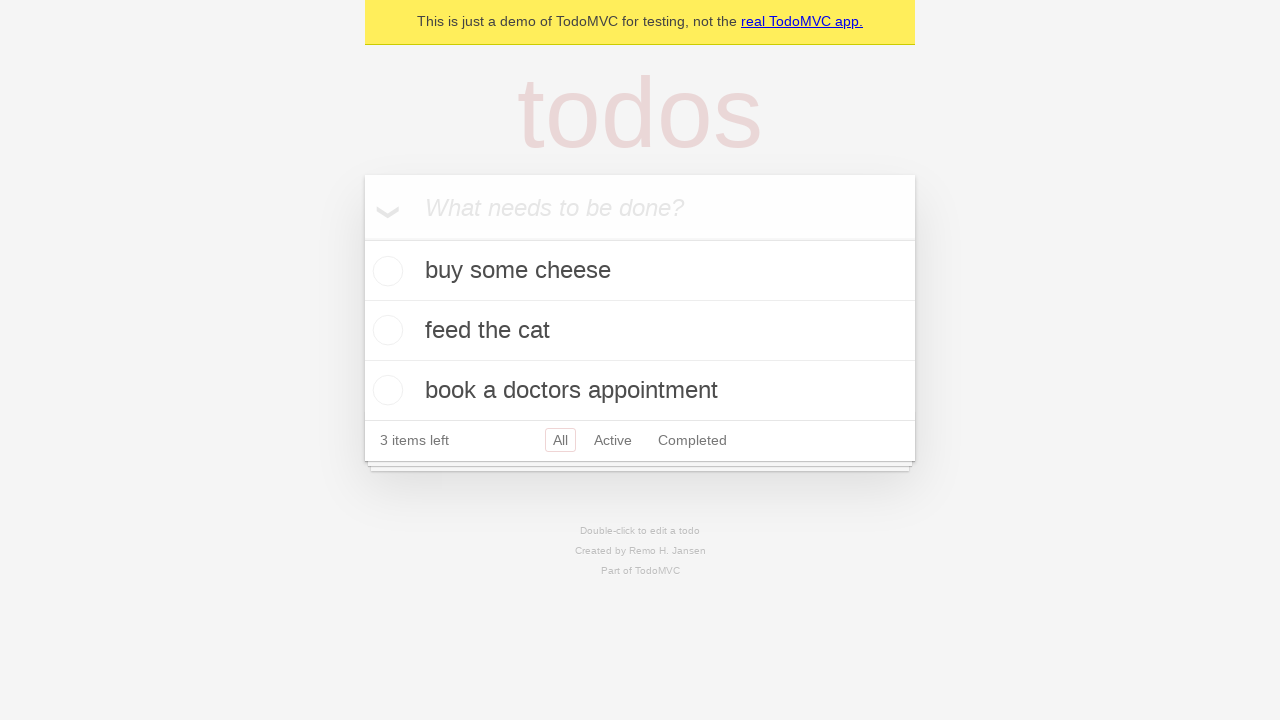

Checked the second todo item at (385, 330) on [data-testid='todo-item'] >> nth=1 >> internal:role=checkbox
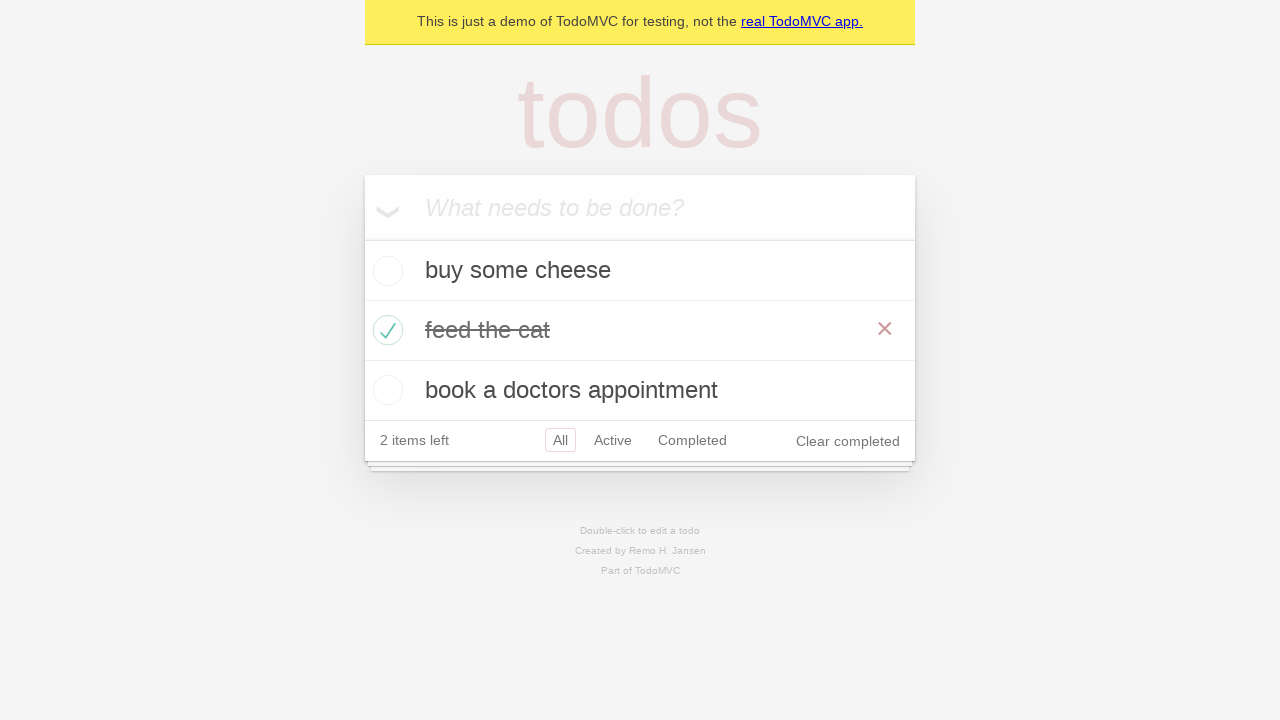

Clicked 'All' filter link at (560, 440) on internal:role=link[name="All"i]
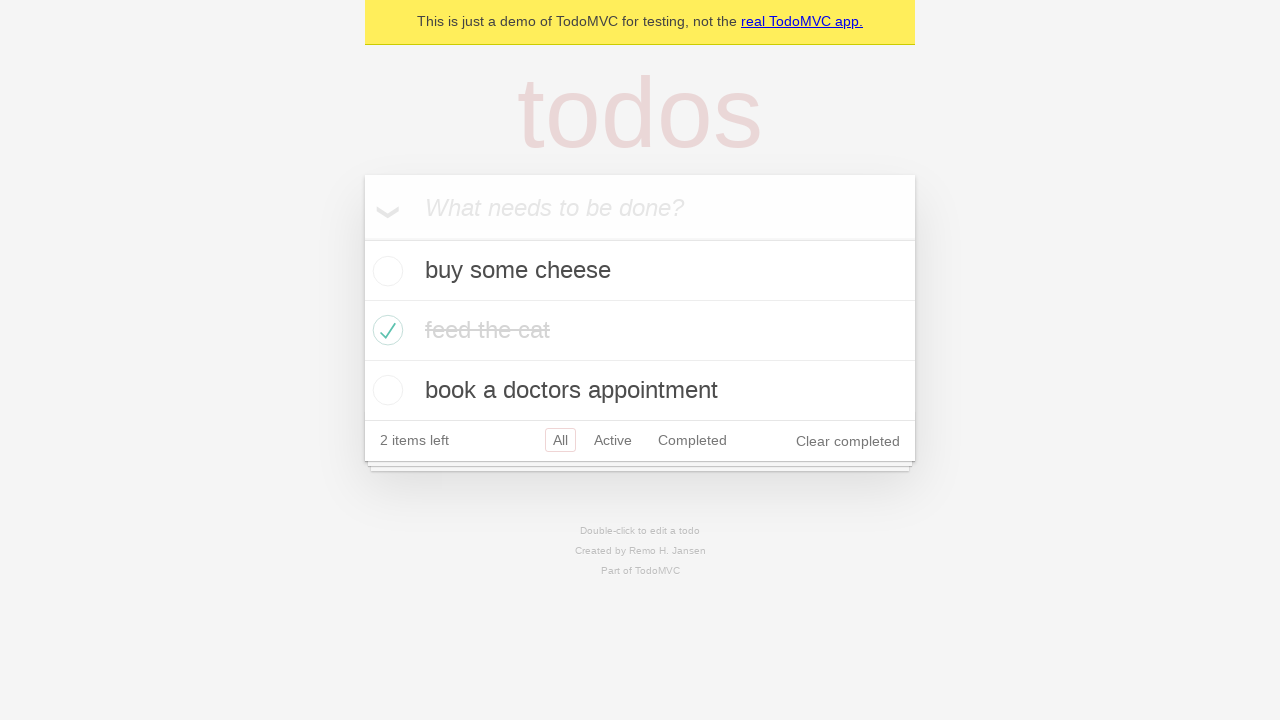

Clicked 'Active' filter link at (613, 440) on internal:role=link[name="Active"i]
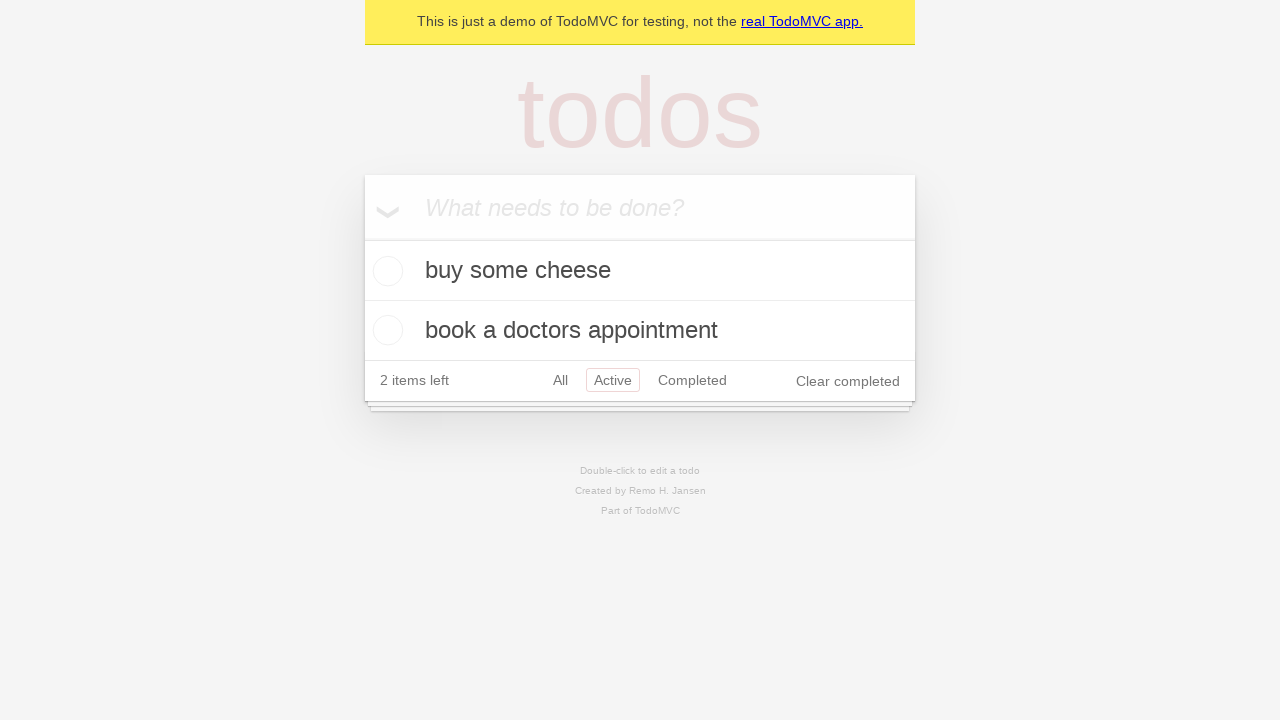

Clicked 'Completed' filter link at (692, 380) on internal:role=link[name="Completed"i]
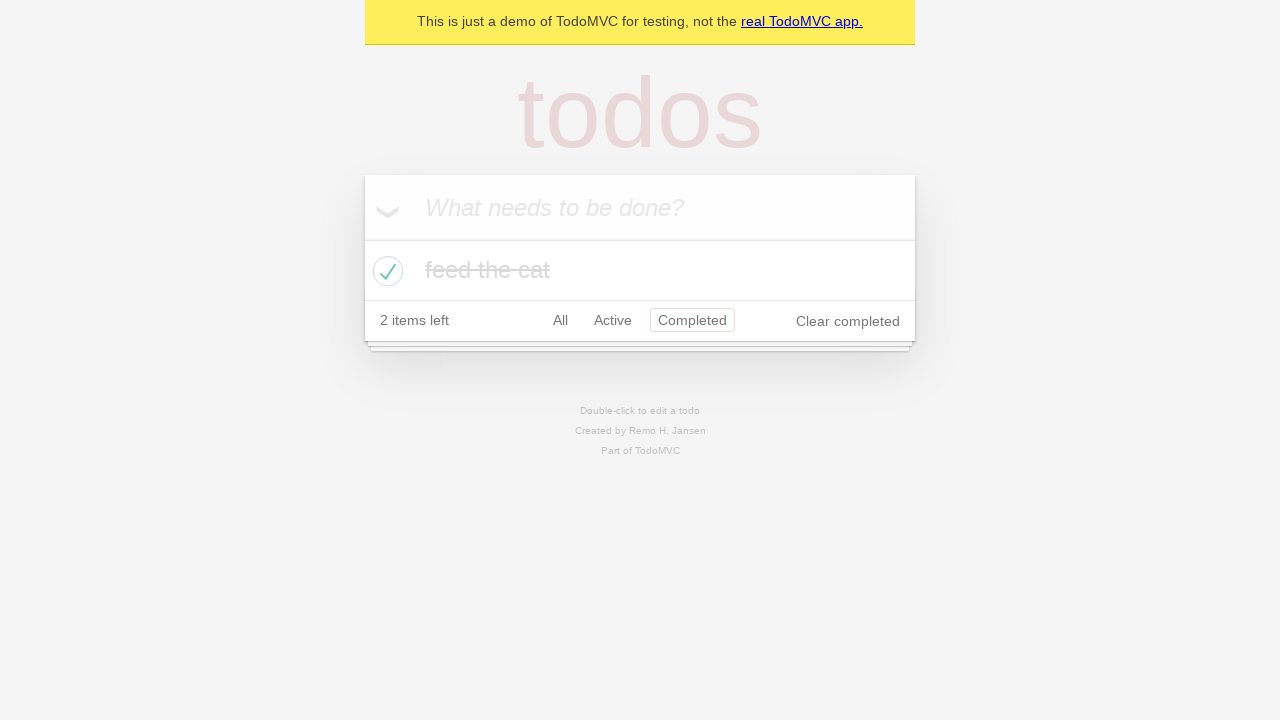

Navigated back from 'Completed' filter using browser back button
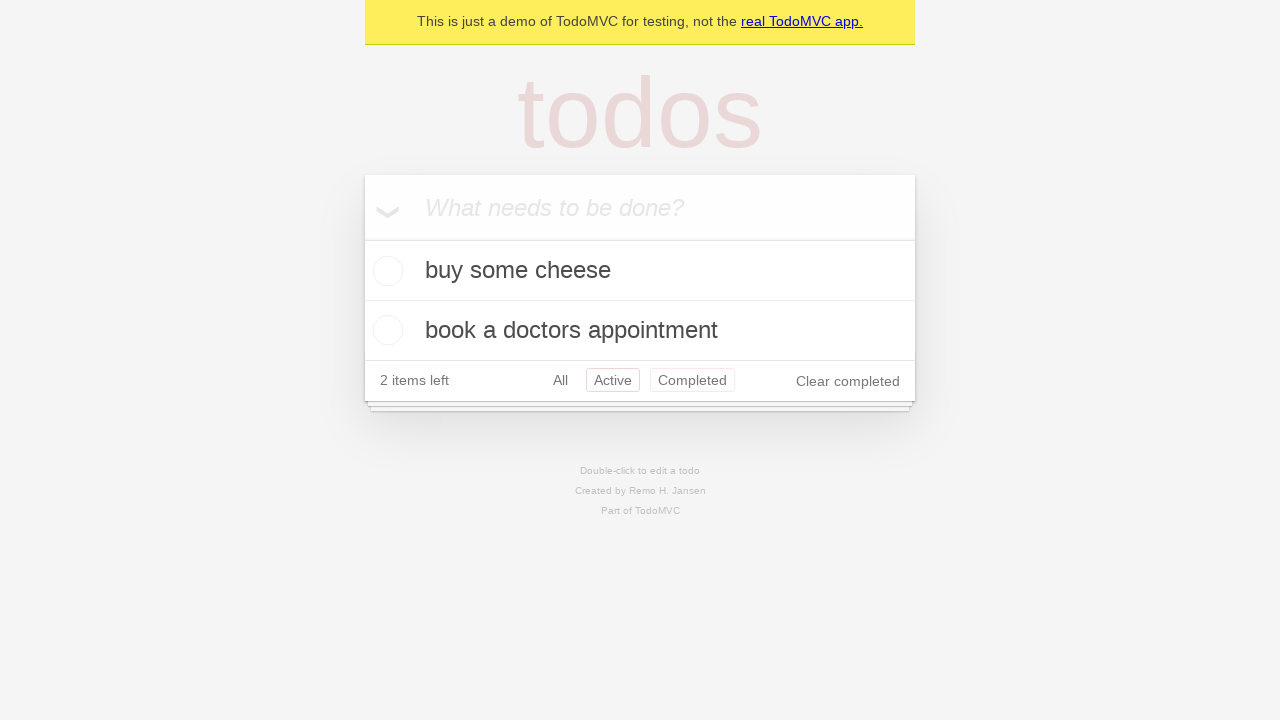

Navigated back from 'Active' filter using browser back button
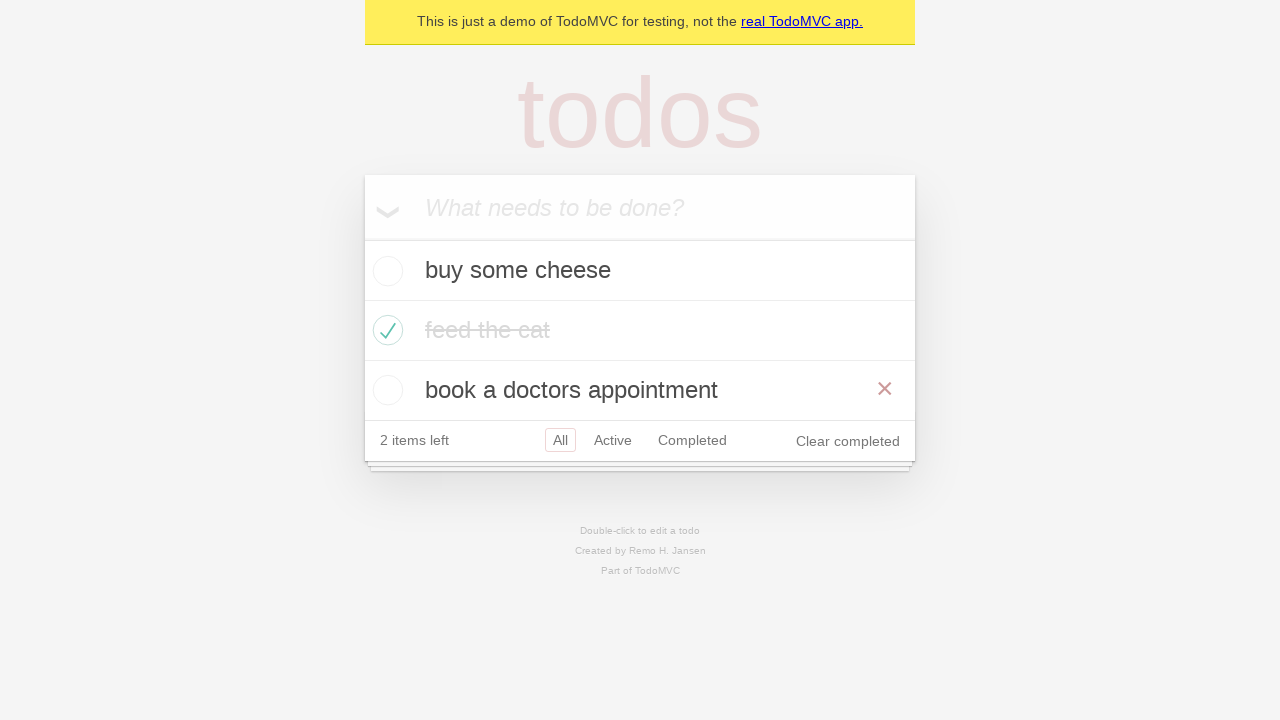

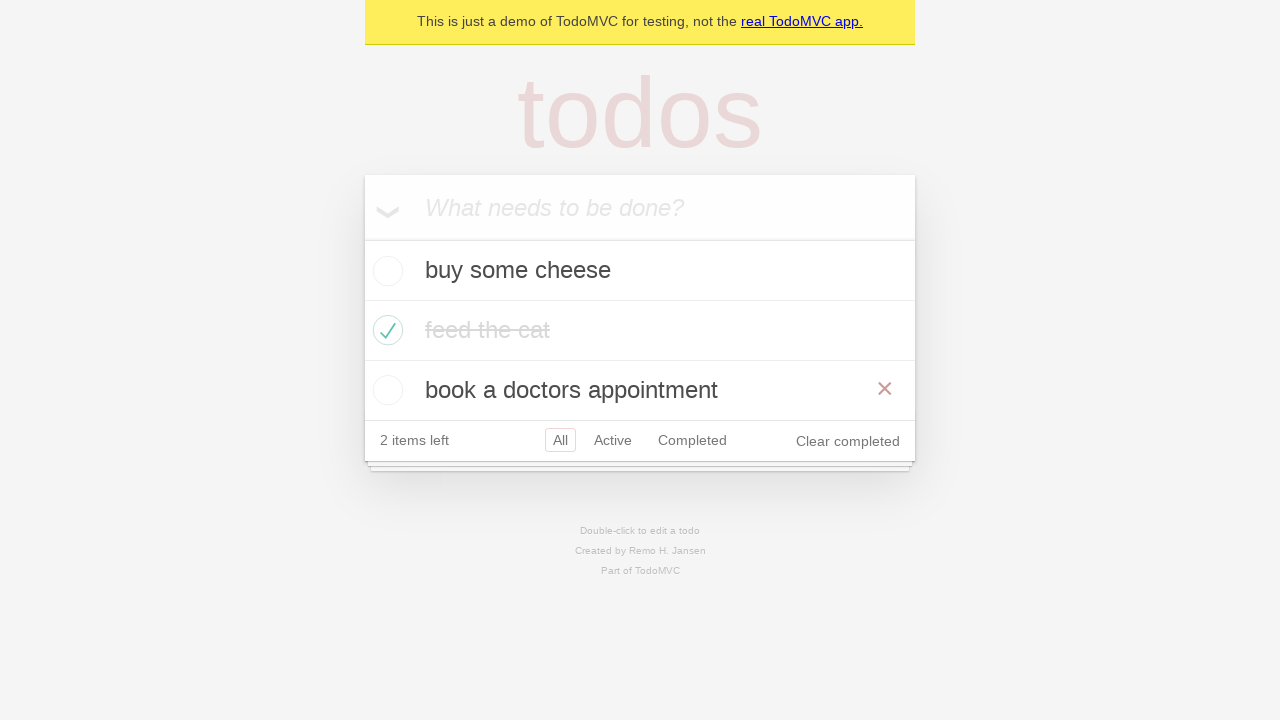